Tests selecting a dropdown option by value attribute, selecting value "1" from fruits dropdown

Starting URL: https://letcode.in/dropdowns

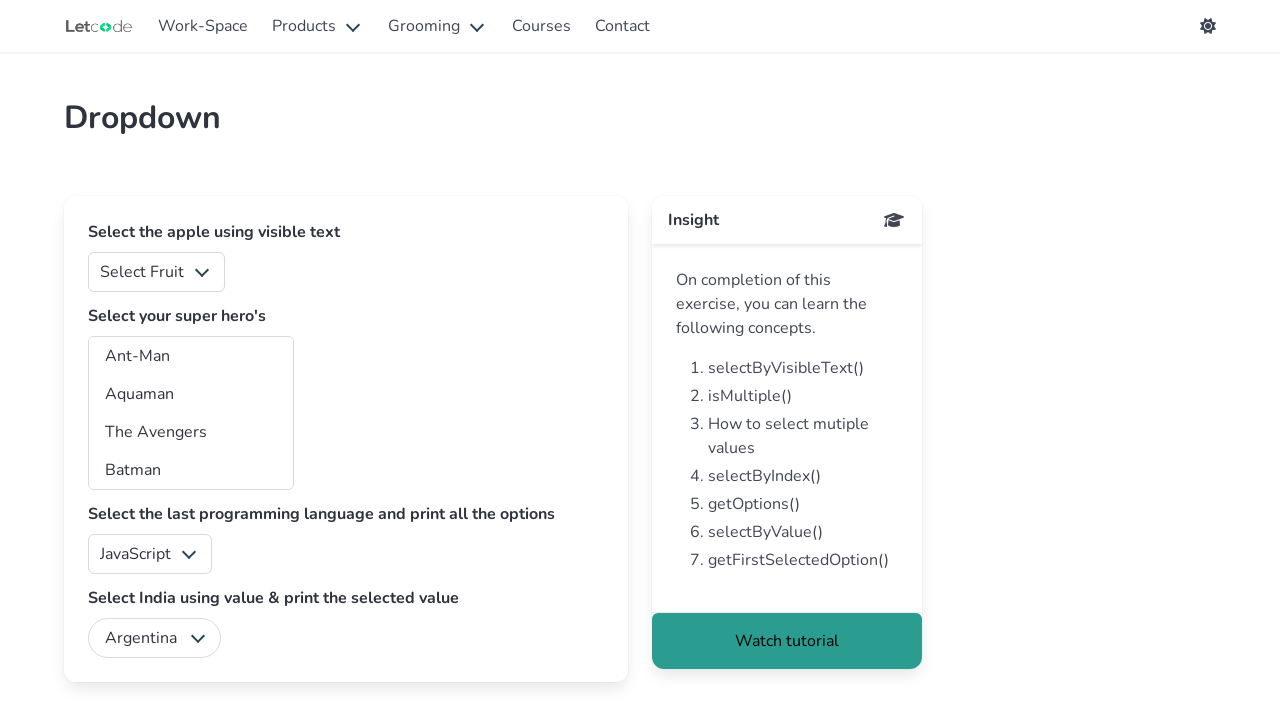

Selected option with value '1' from fruits dropdown on #fruits
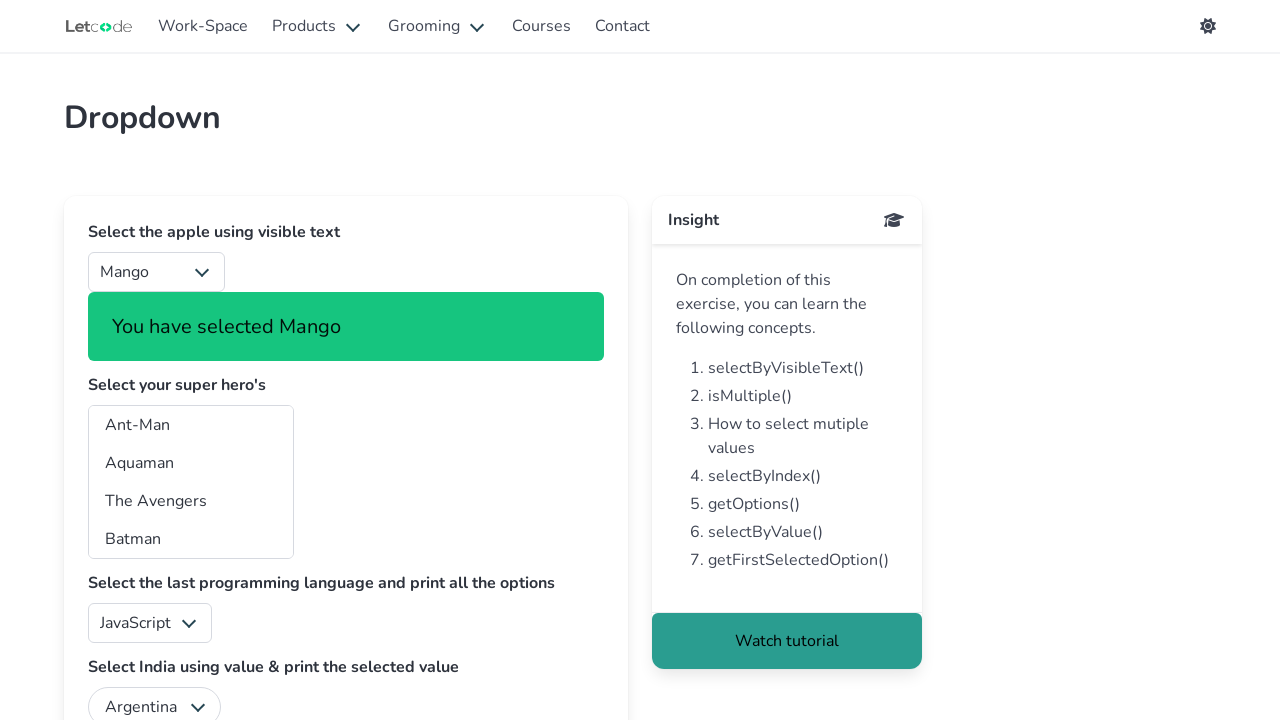

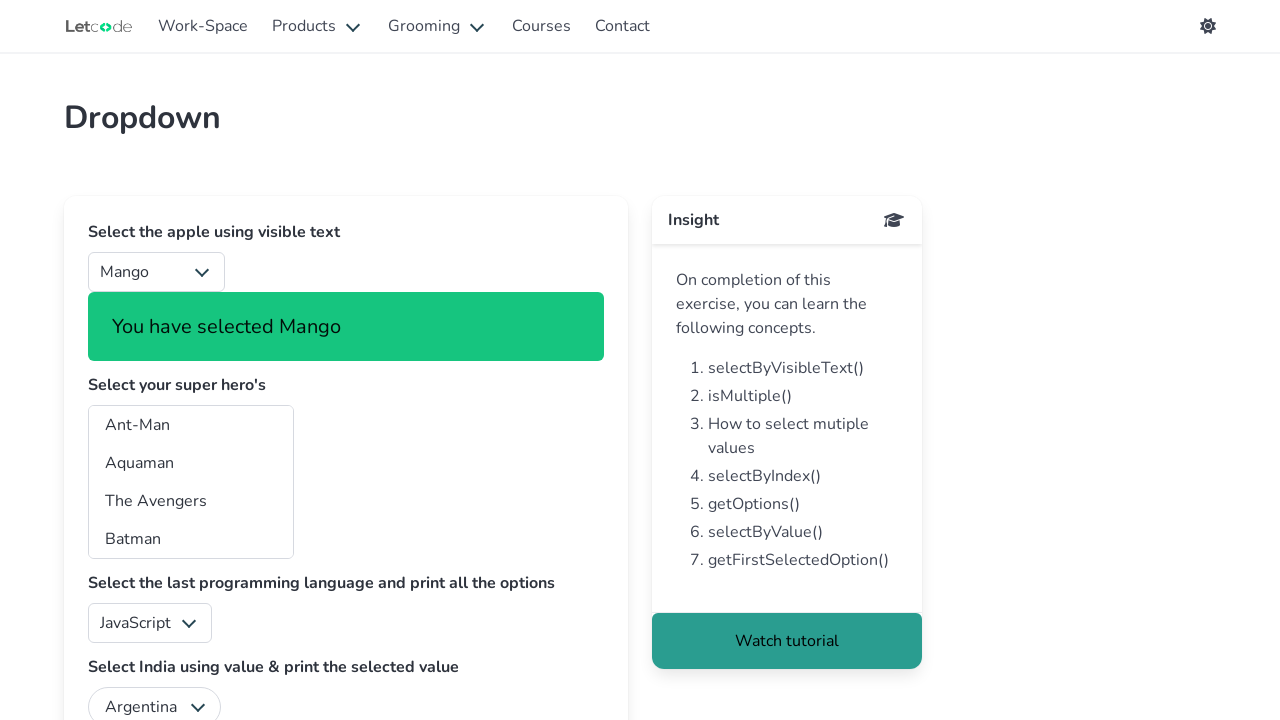